Navigates to the nopCommerce demo store homepage and verifies that links are present on the page.

Starting URL: https://demo.nopcommerce.com/

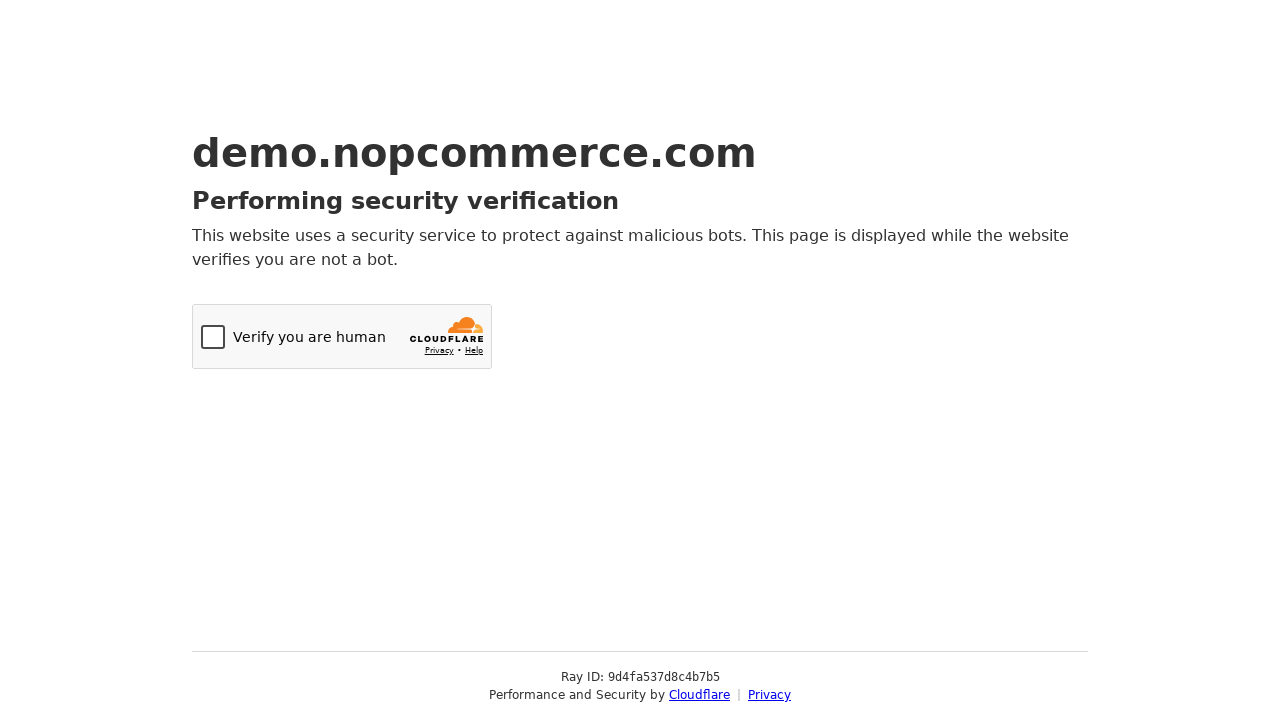

Navigated to nopCommerce demo store homepage
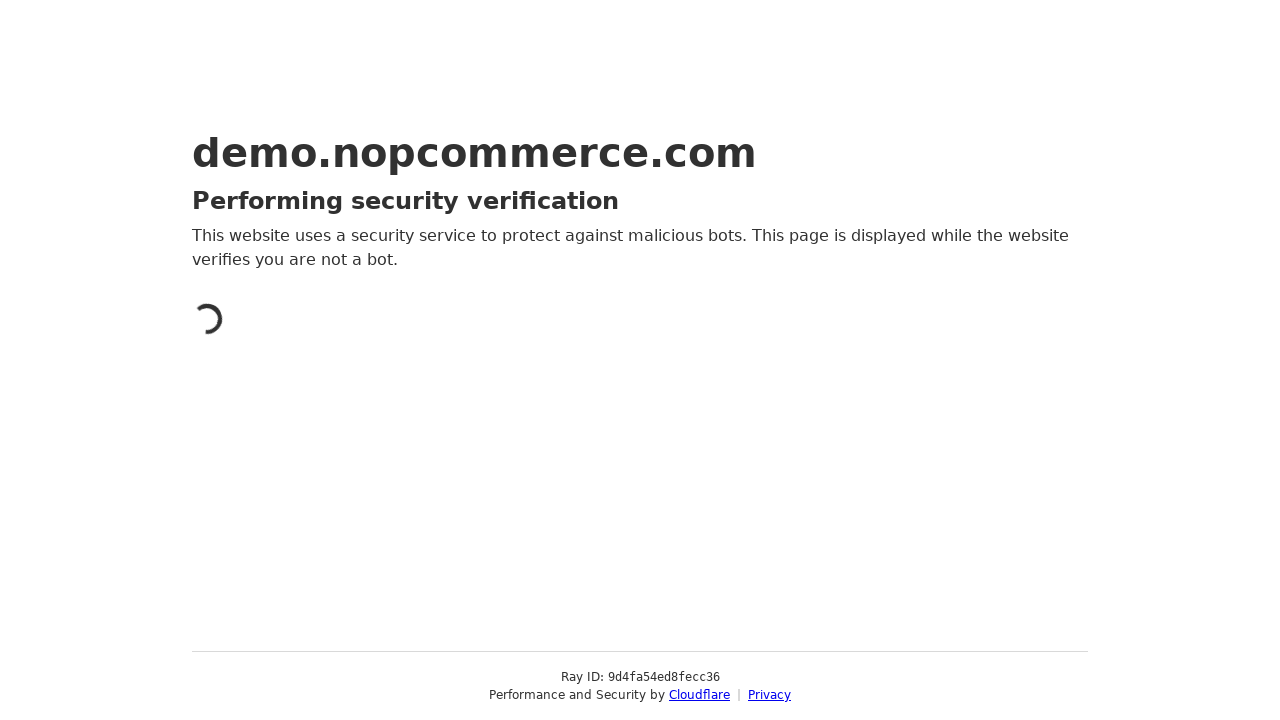

Waited for links to be present on the page
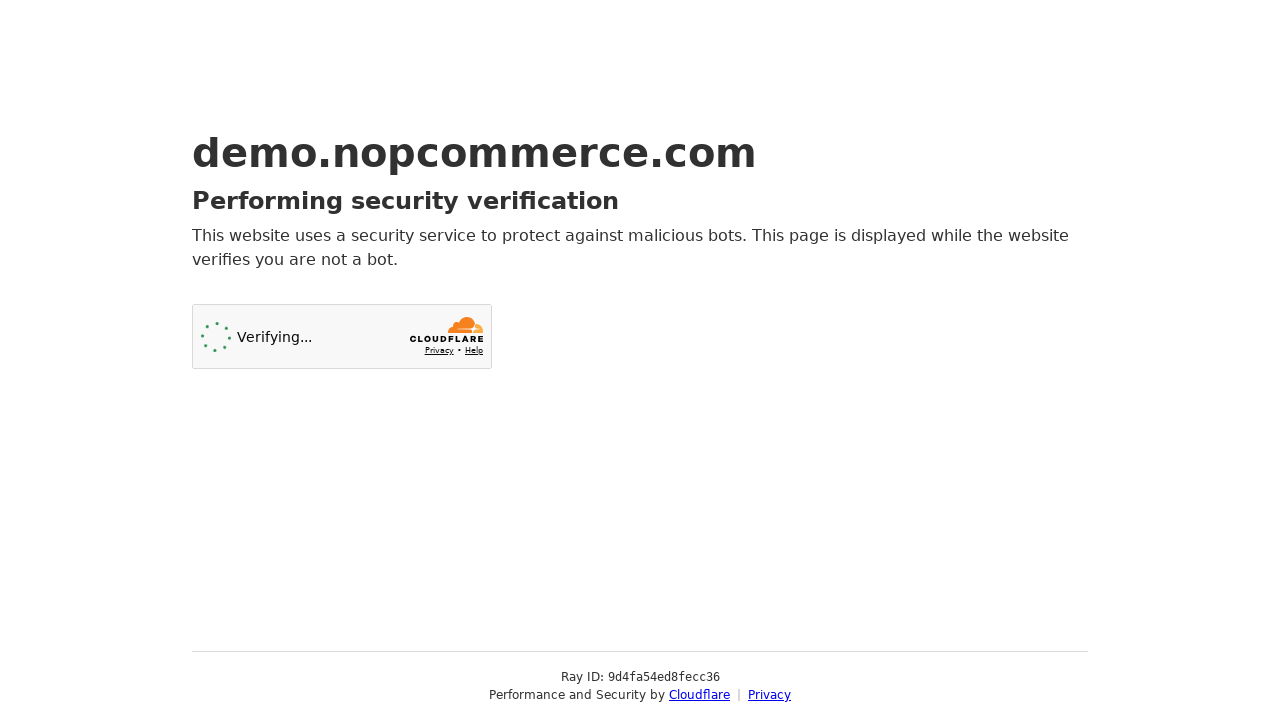

Verified page fully loaded with networkidle state
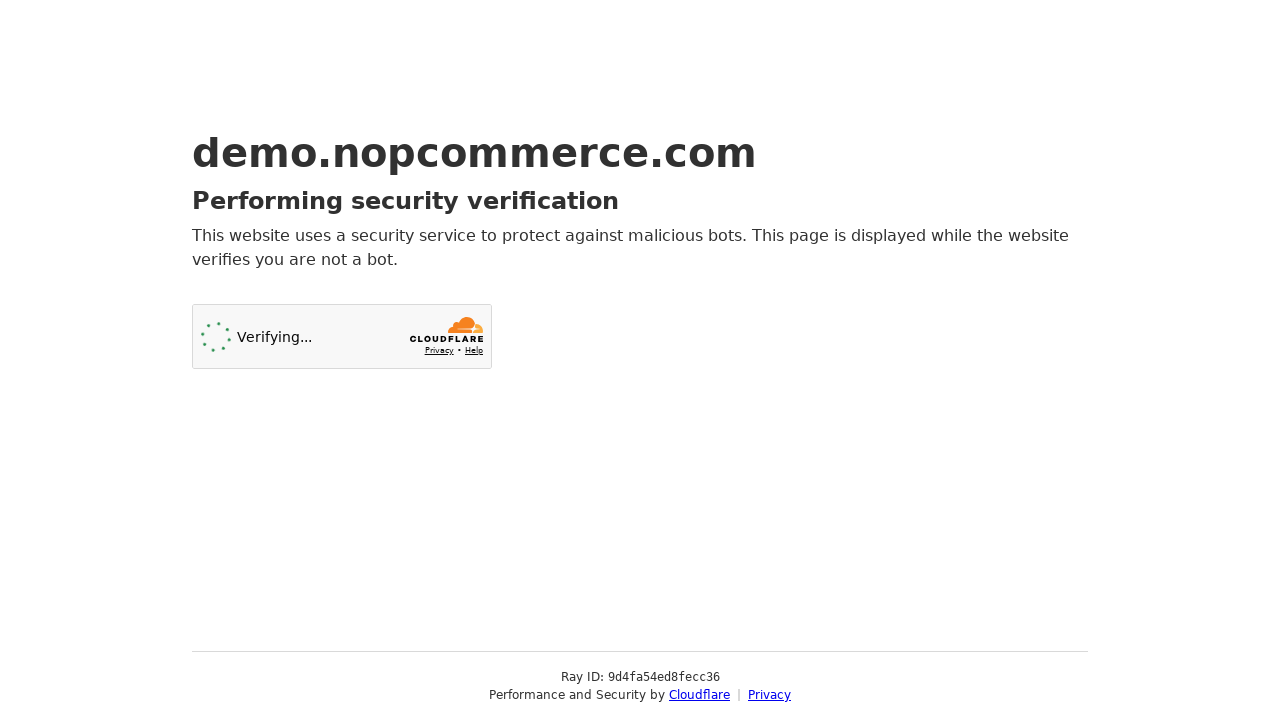

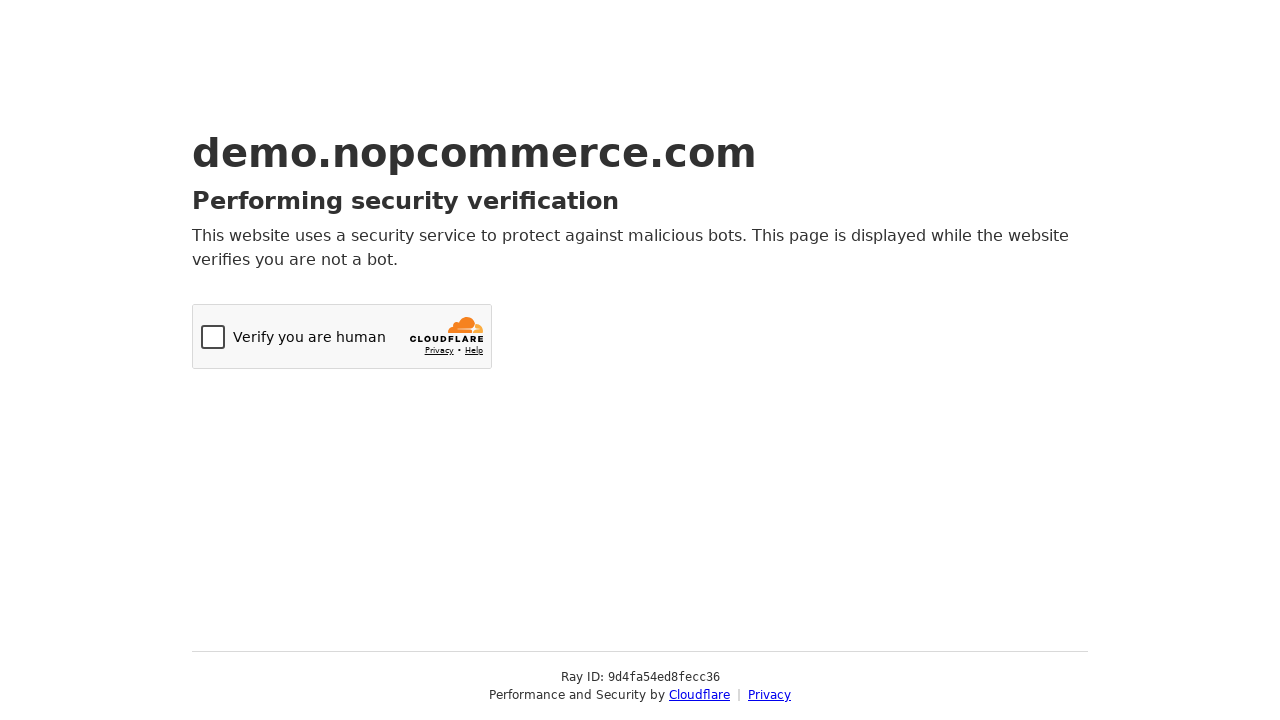